Tests table sorting functionality by clicking on the first column header to sort the vegetable names

Starting URL: https://rahulshettyacademy.com/seleniumPractise/#/offers

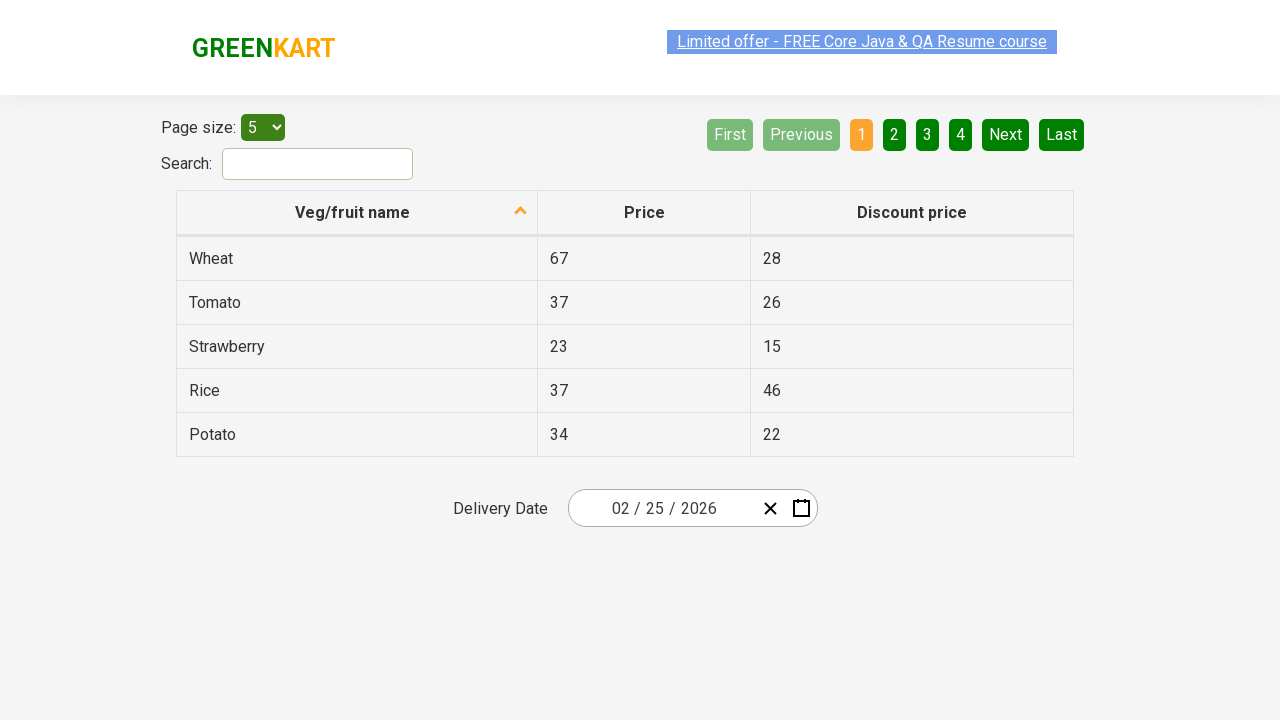

Clicked first column header to sort vegetable names at (357, 213) on xpath=//tr/th[1]
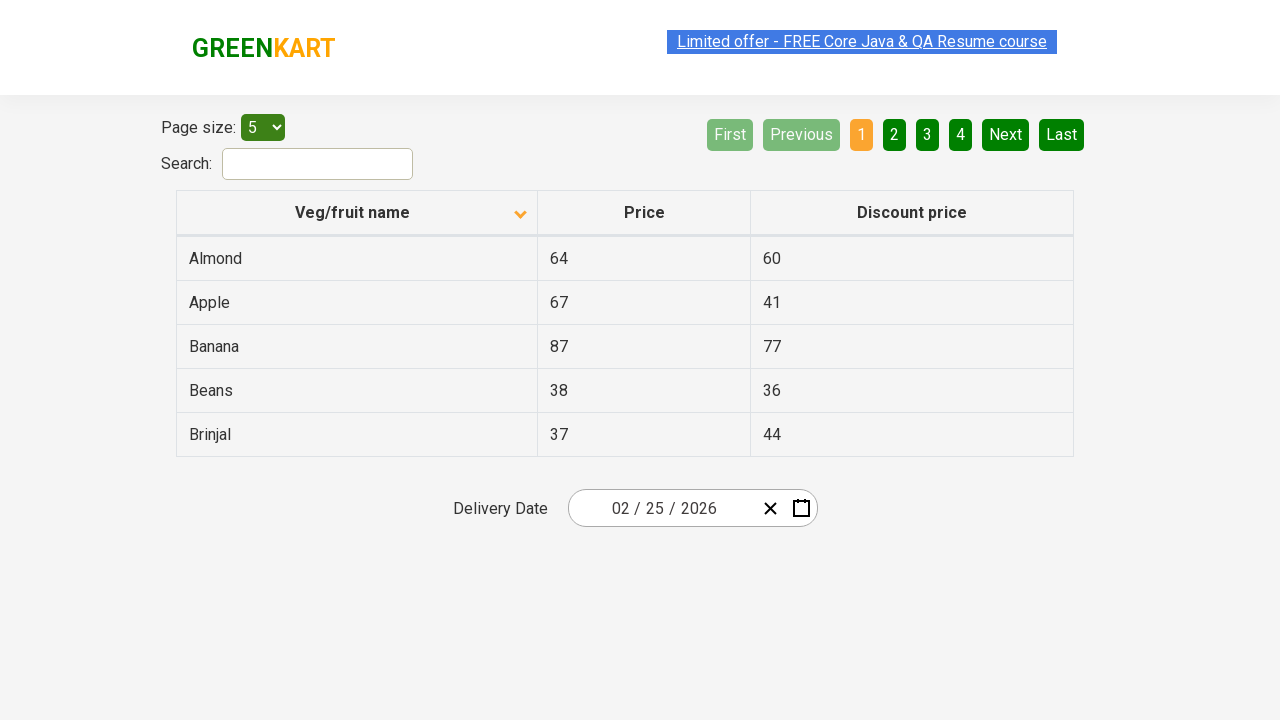

Table sorted and first column data loaded
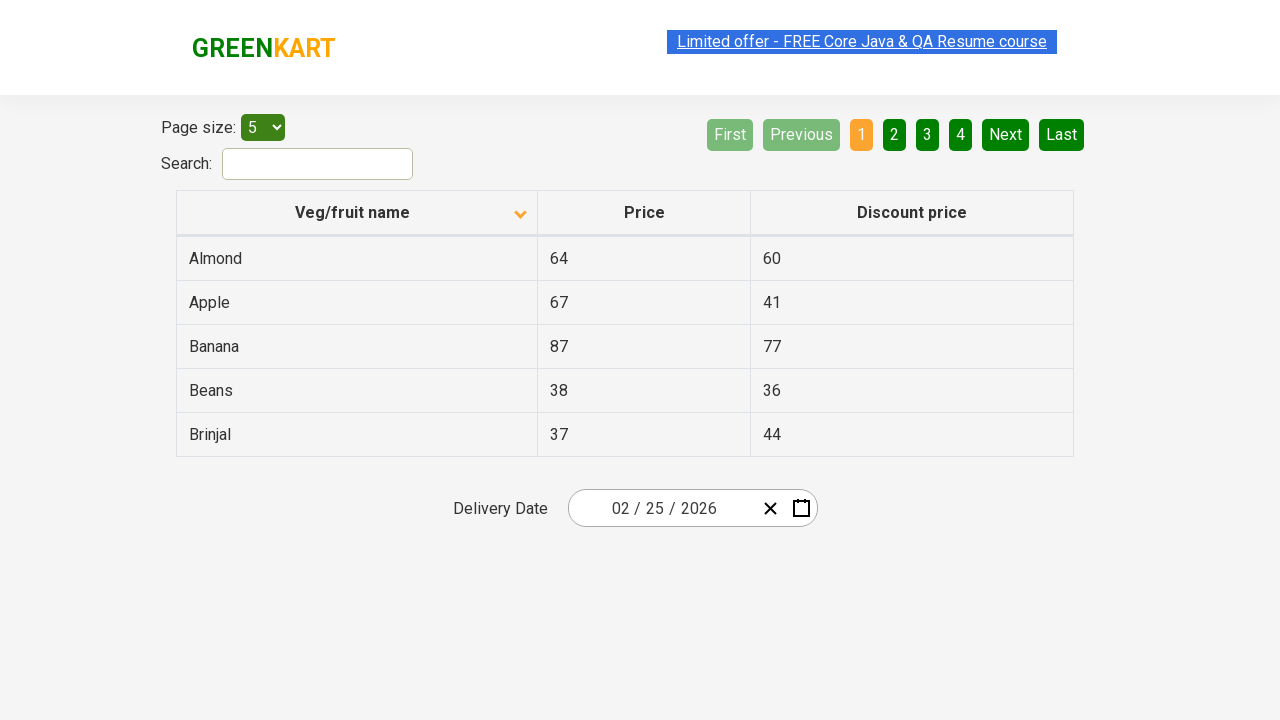

Retrieved all vegetable name elements from first column
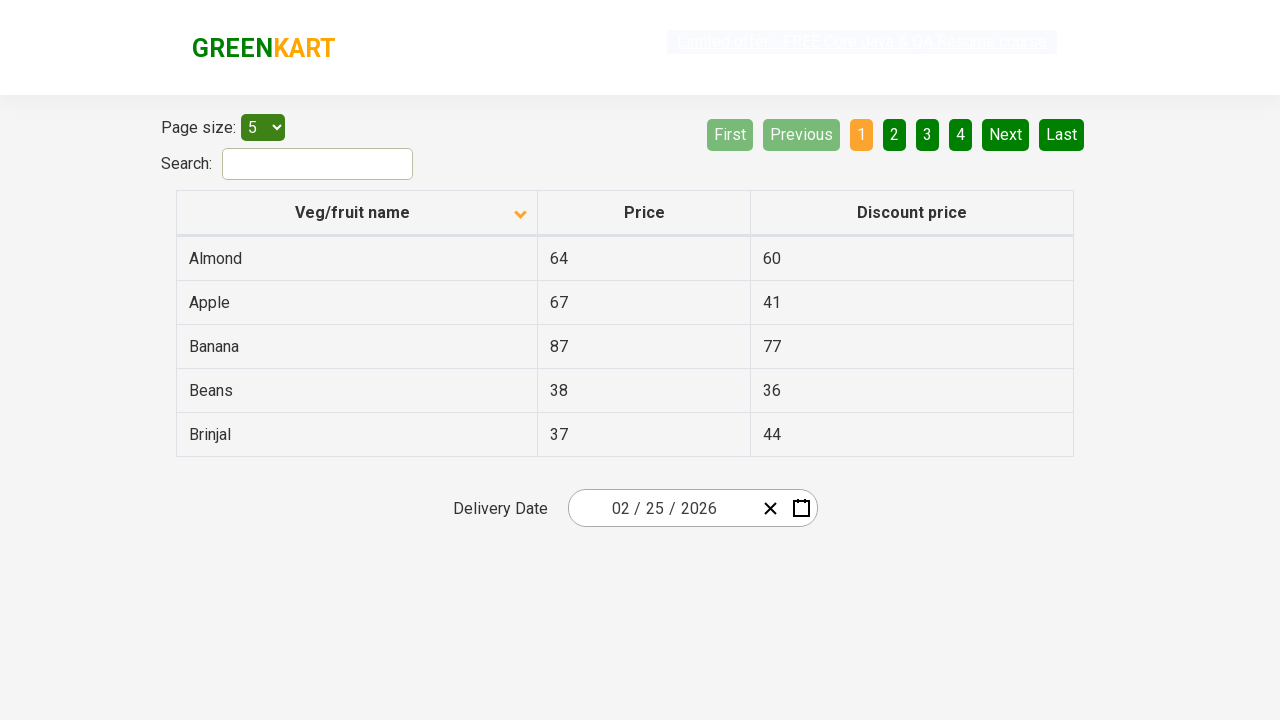

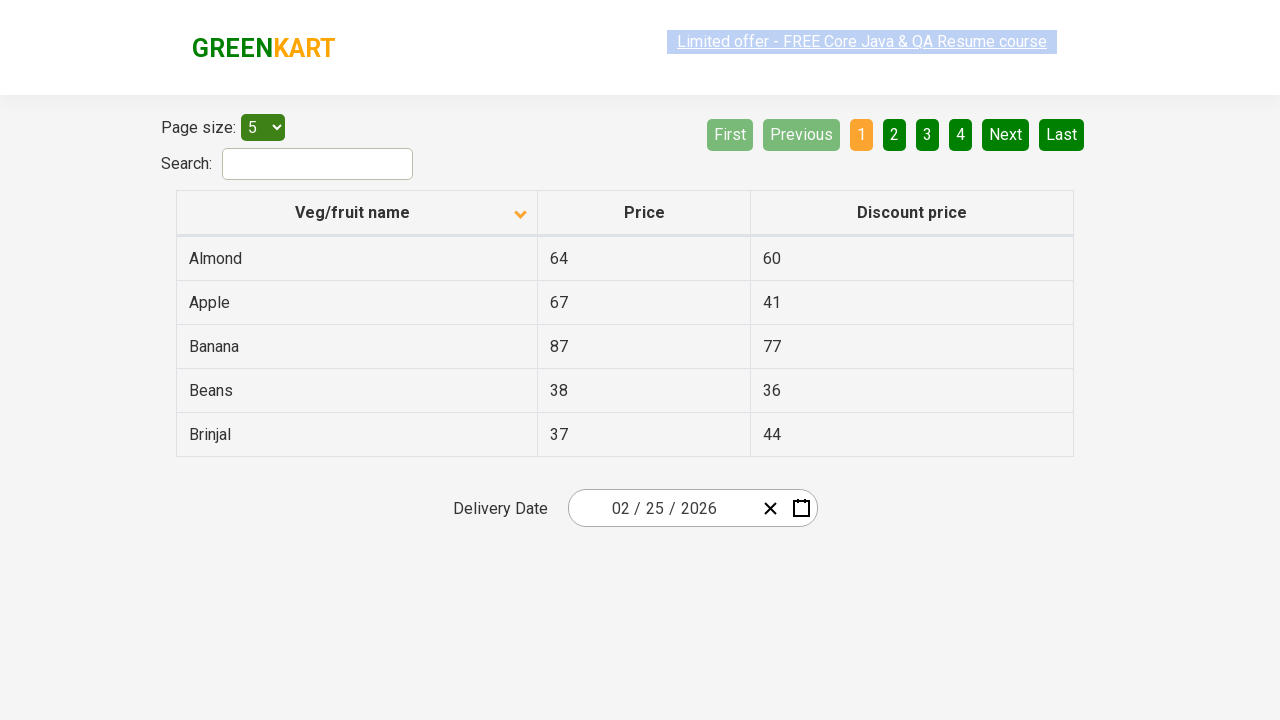